Tests iframe navigation by switching to an iframe containing a TinyMCE editor, verifying the content inside is displayed, then switching back to the parent frame to verify the header text is displayed.

Starting URL: https://practice.cydeo.com/iframe

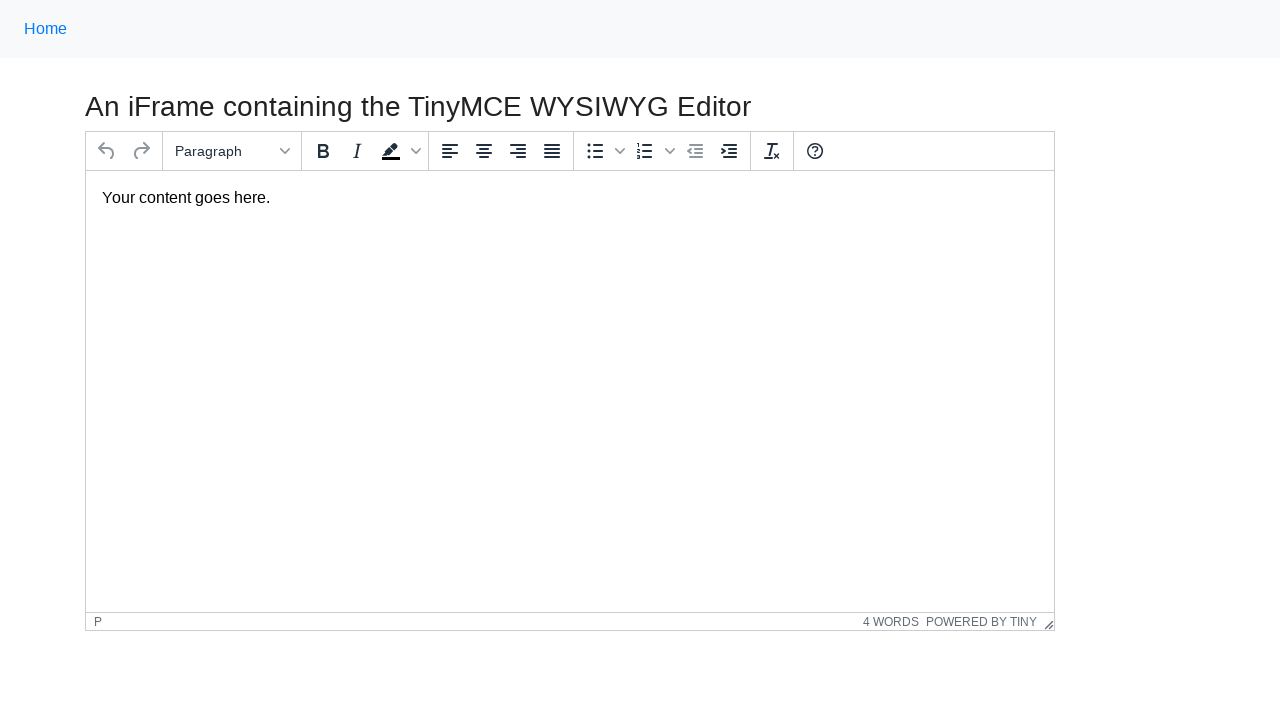

Navigated to iframe practice page
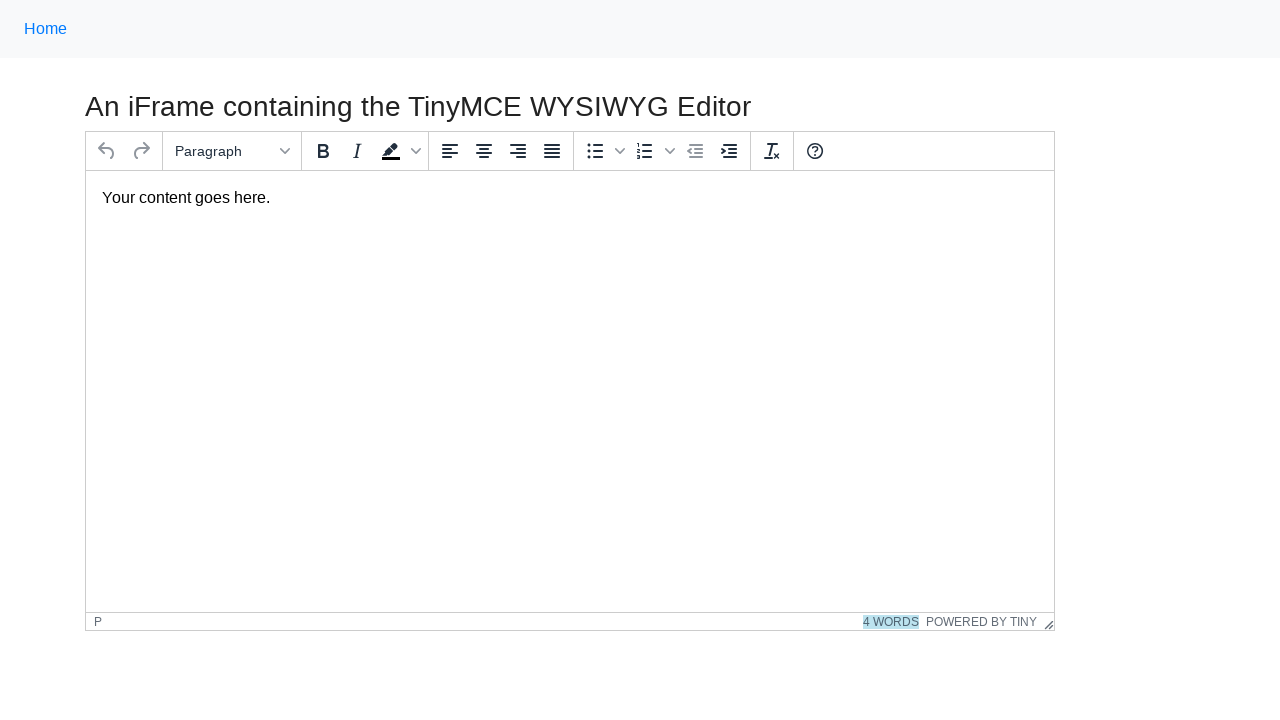

Located iframe with TinyMCE editor
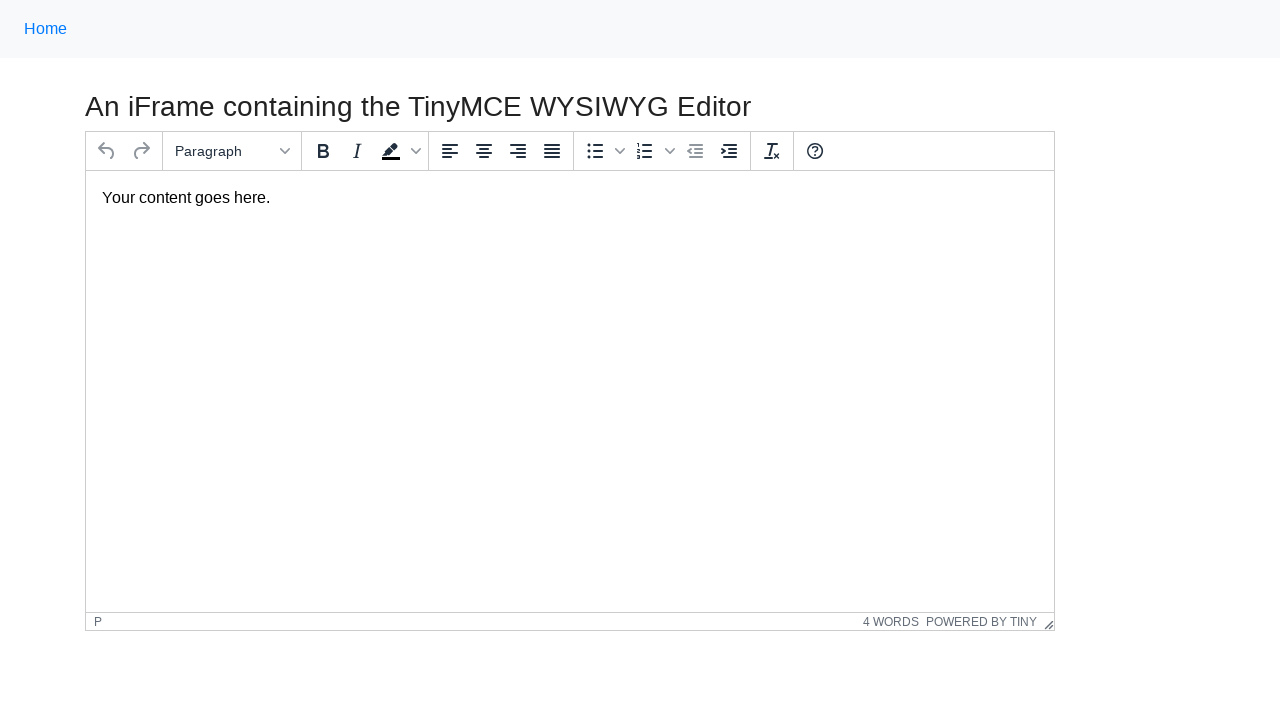

Located paragraph element inside iframe
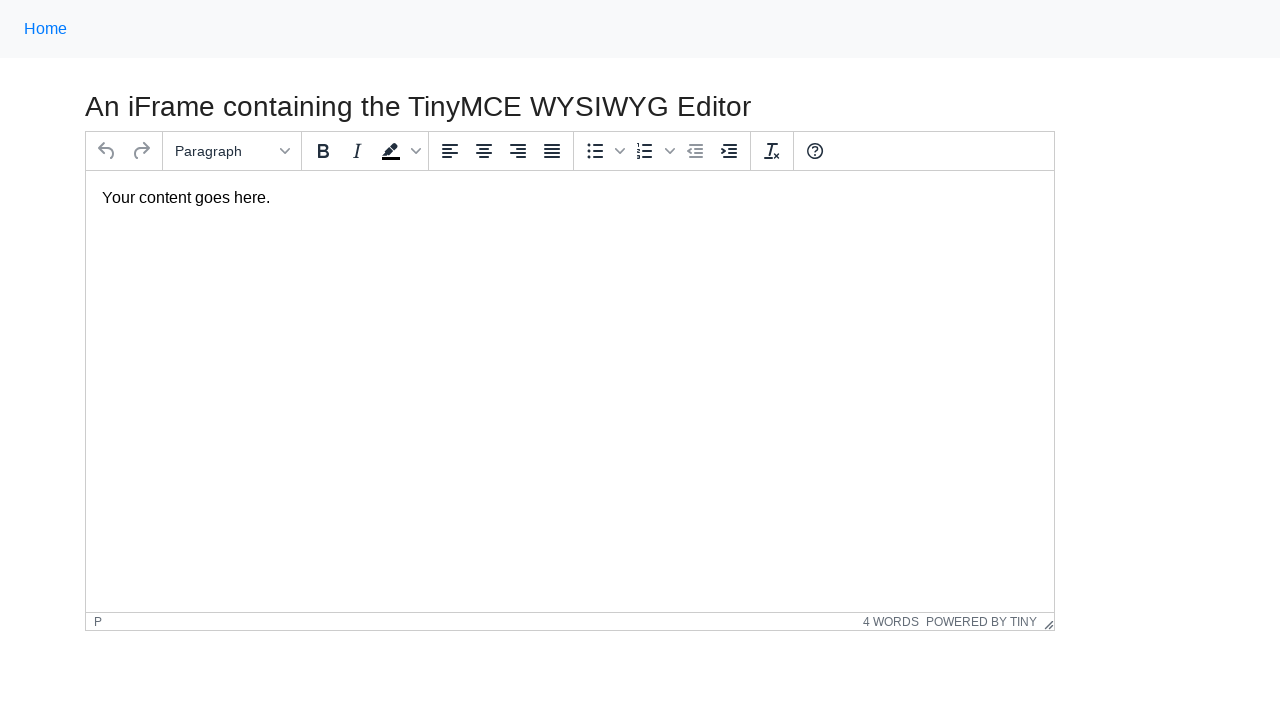

Waited for paragraph content to be visible in iframe
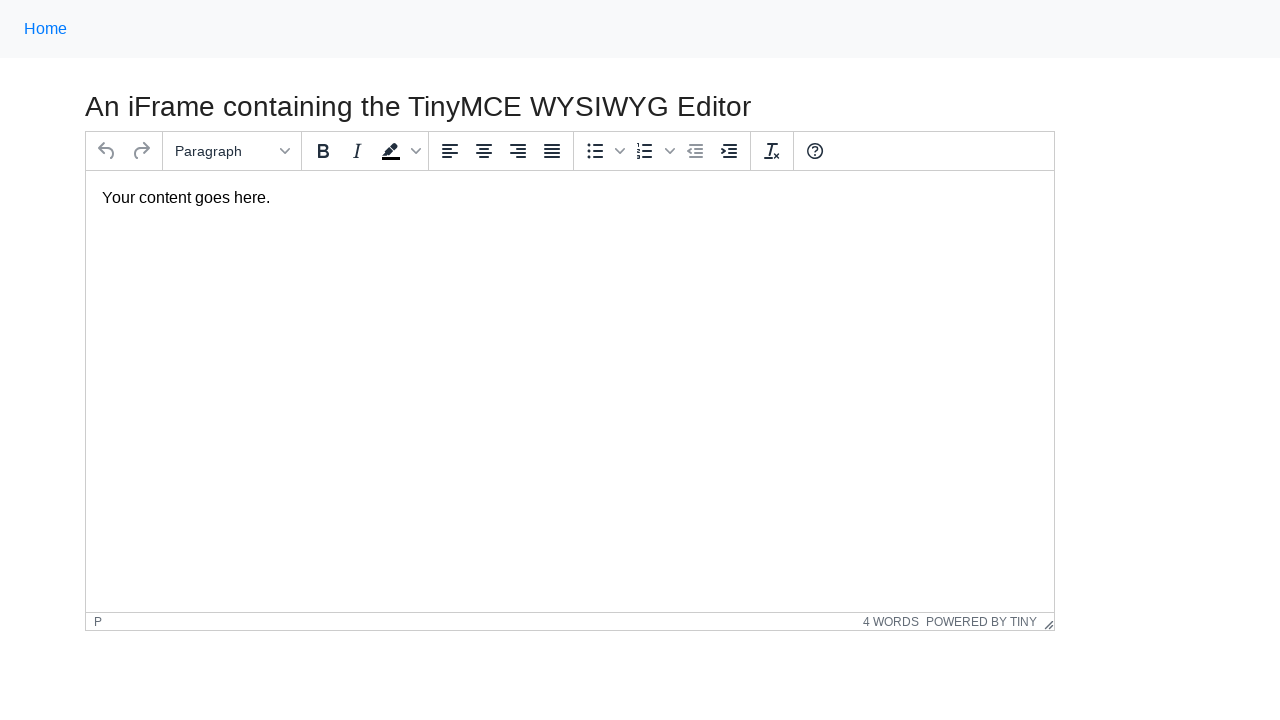

Verified paragraph content is visible inside iframe
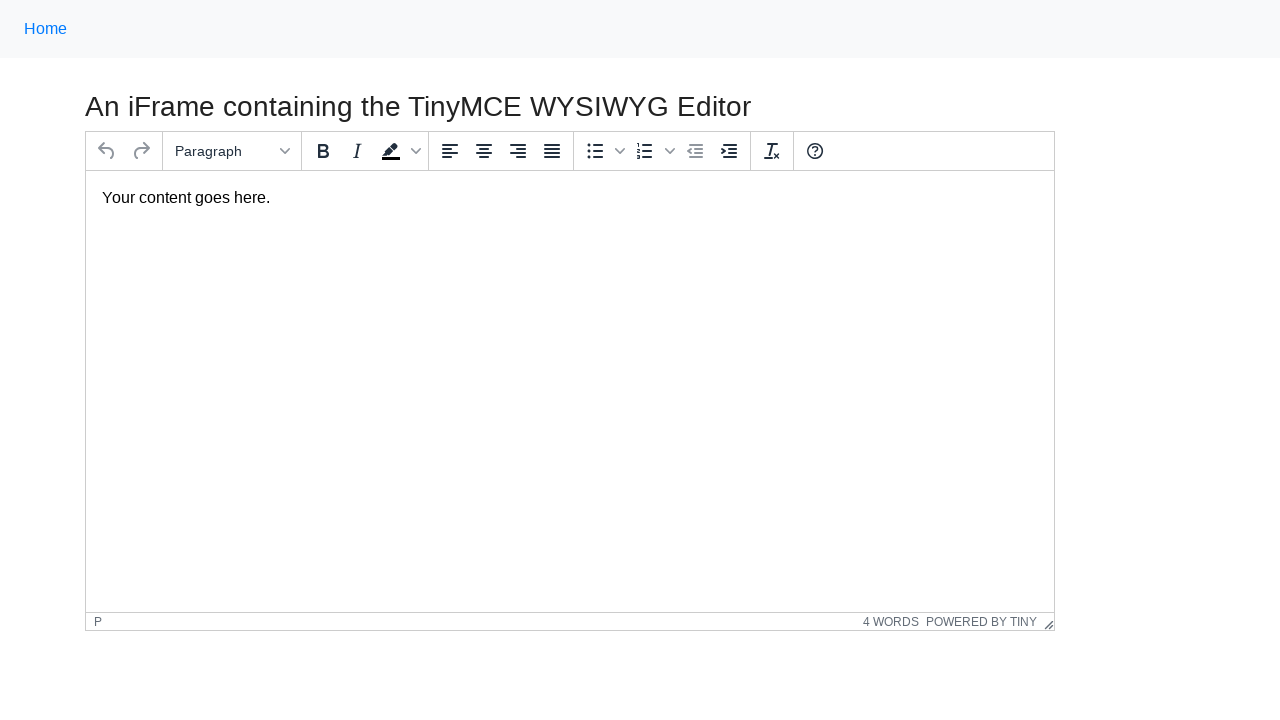

Located header element on main page
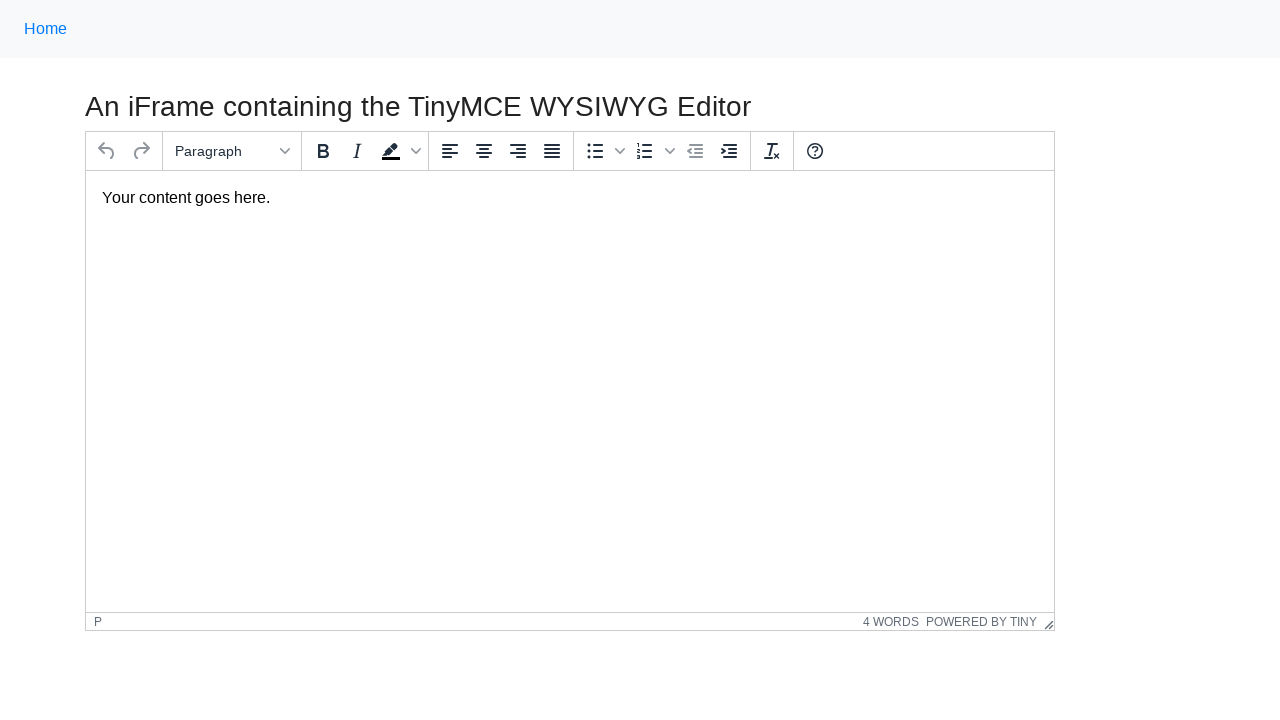

Verified header text is visible on main page after switching back from iframe
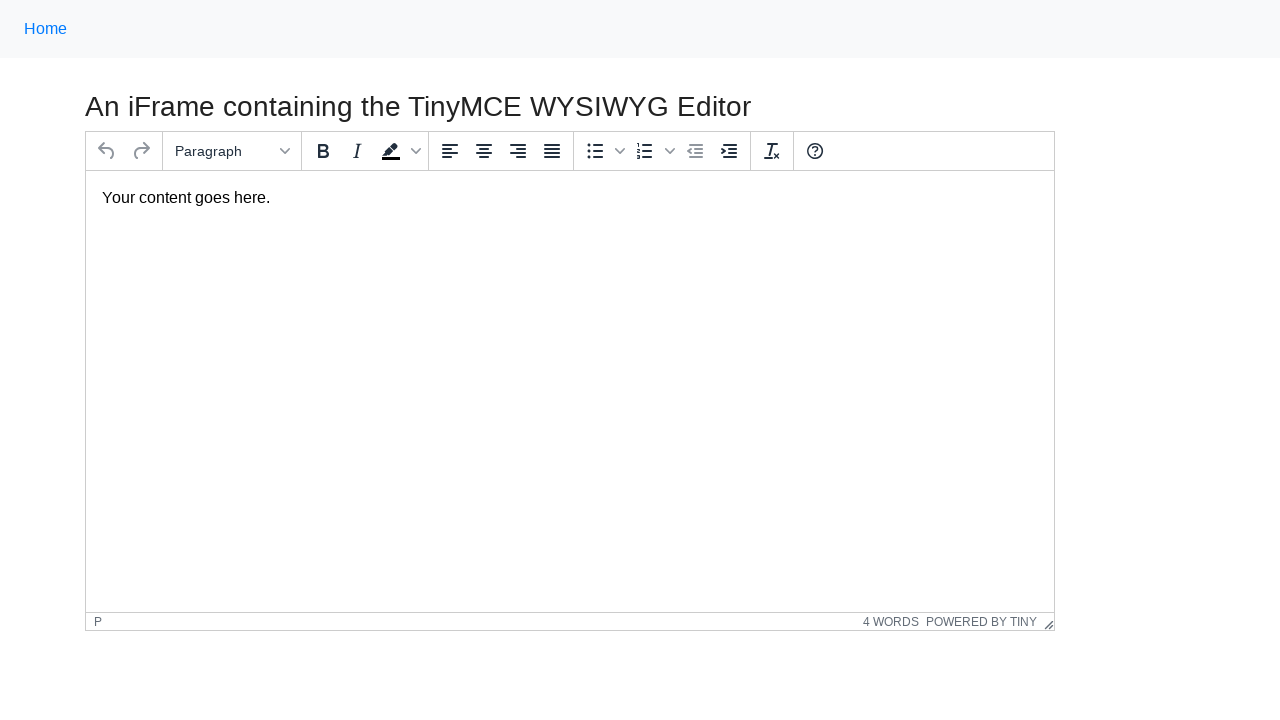

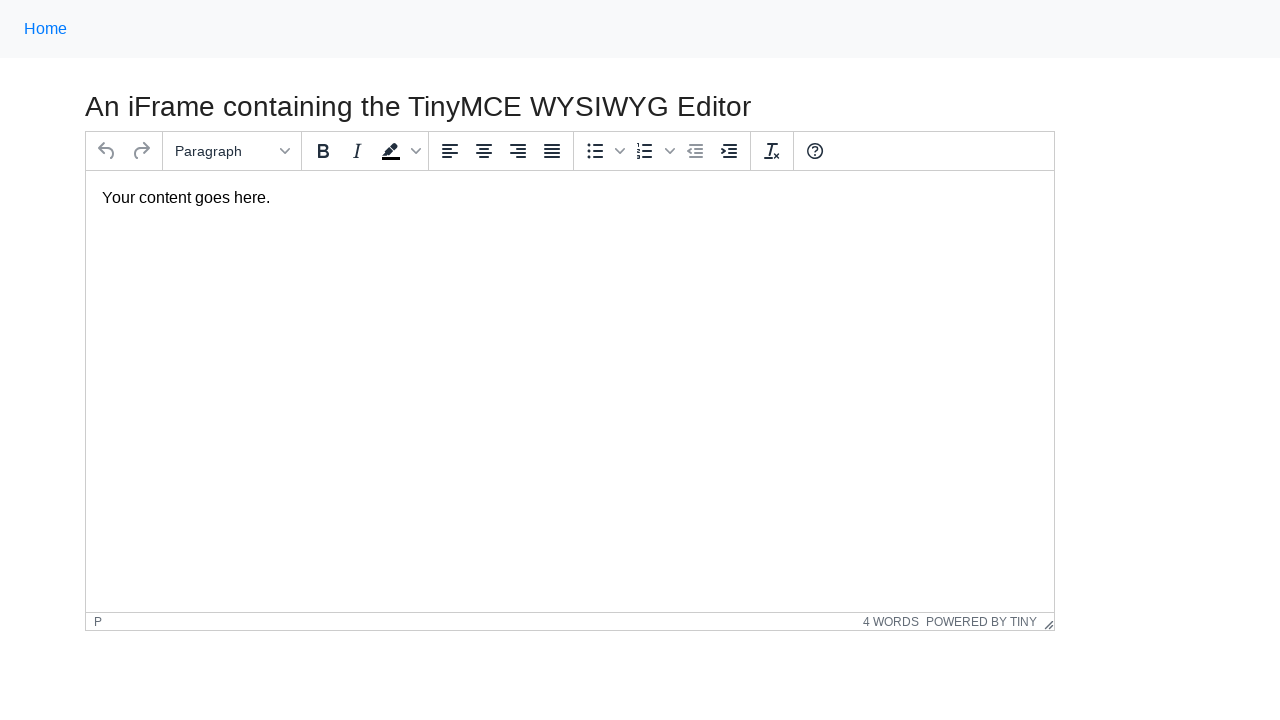